Tests enabling/disabling of UI elements by clicking a radio button and verifying the style attribute changes

Starting URL: https://rahulshettyacademy.com/dropdownsPractise/#

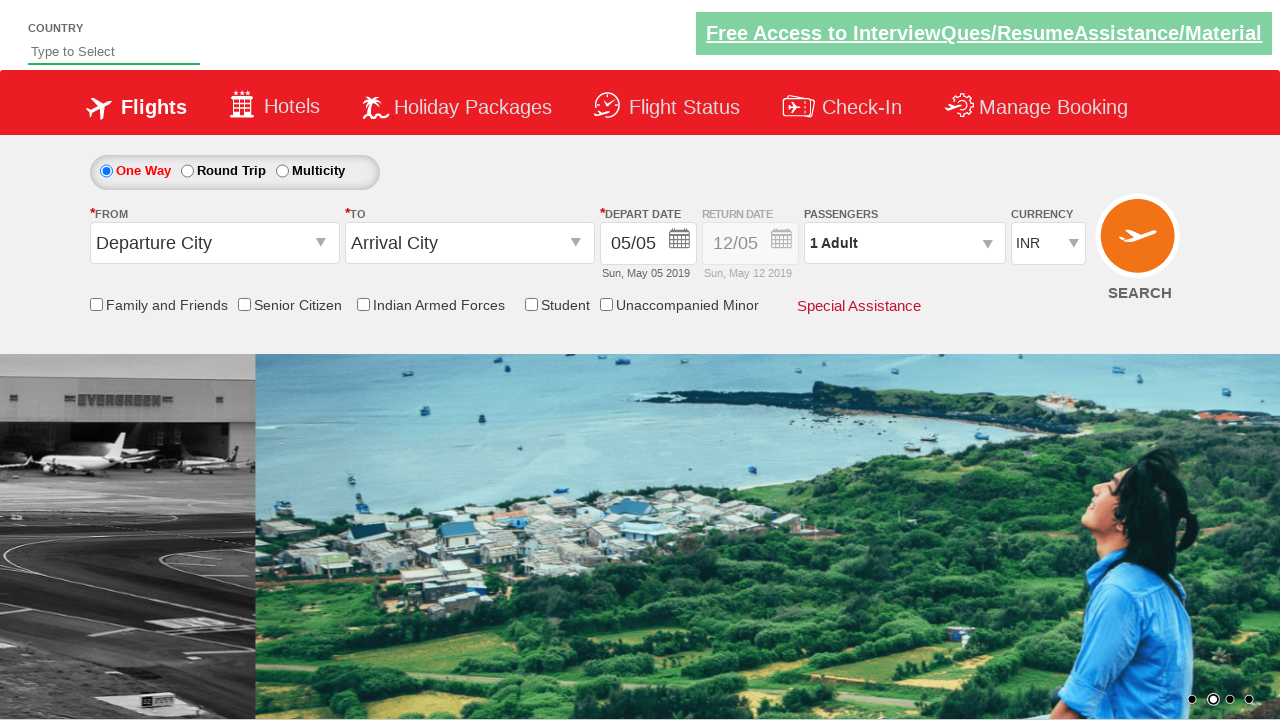

Retrieved initial style attribute of element #Div1
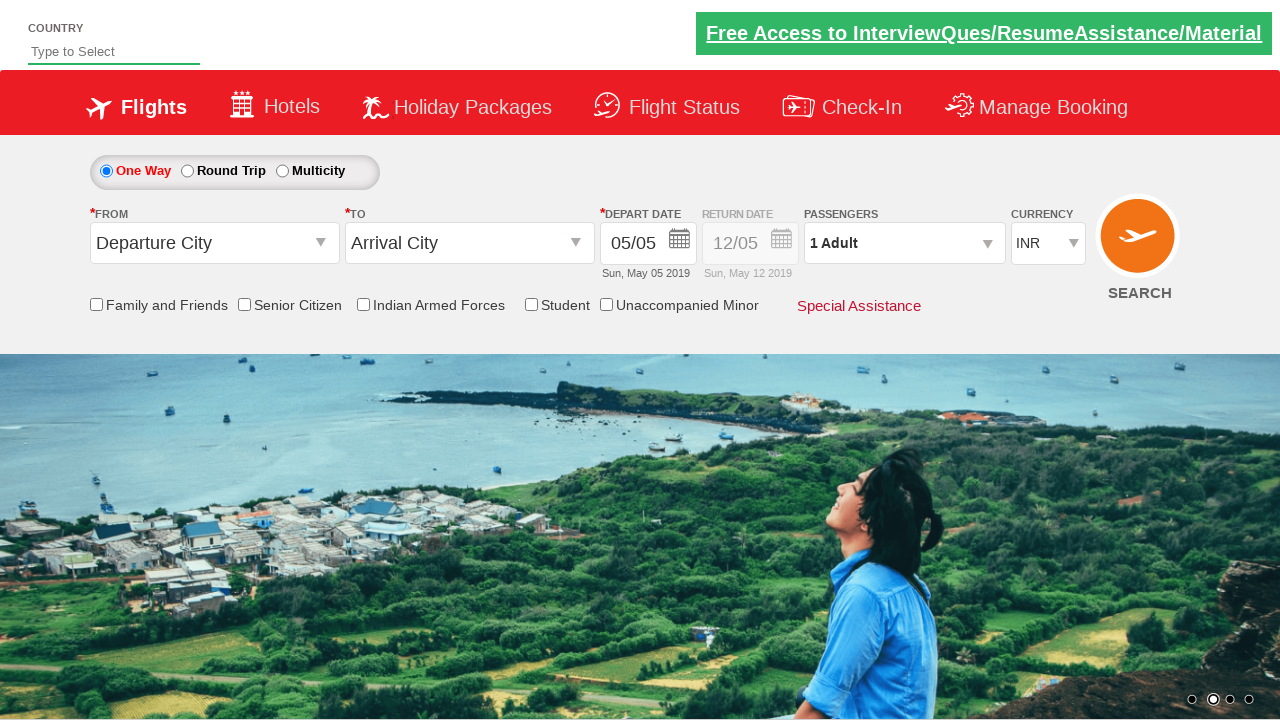

Clicked radio button to toggle element enable/disable state at (187, 171) on #ctl00_mainContent_rbtnl_Trip_1
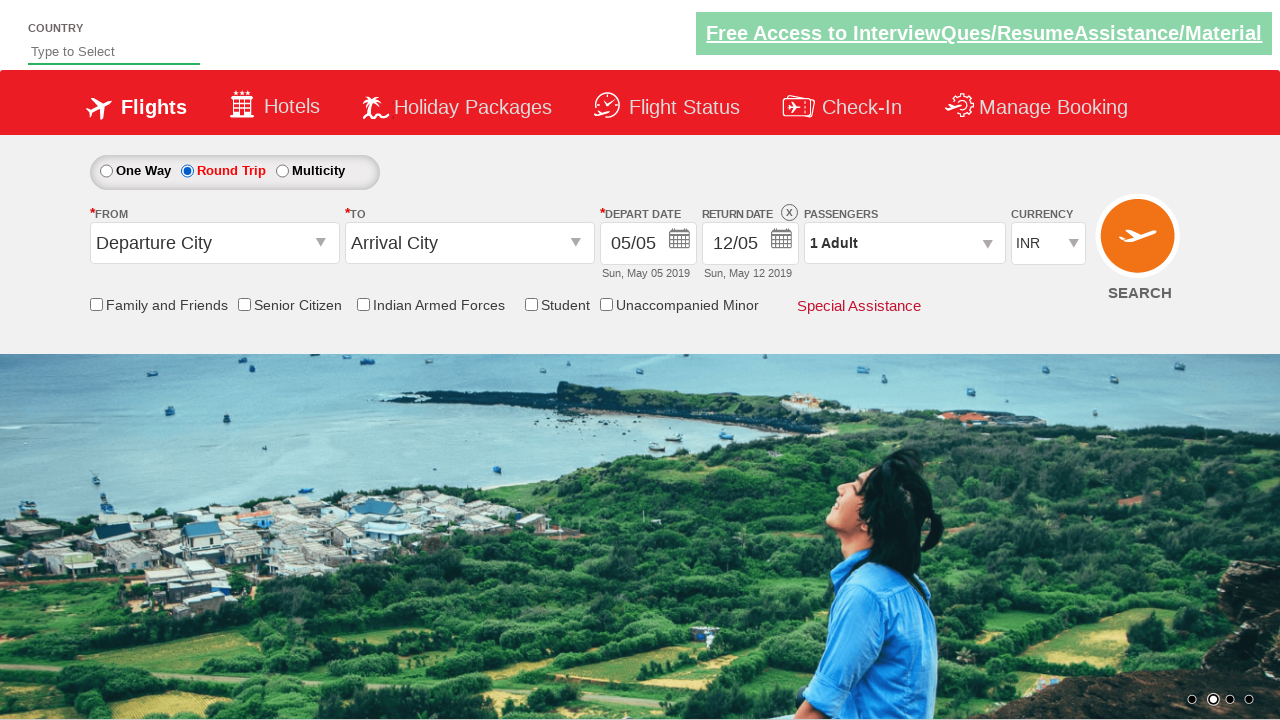

Waited 2 seconds for UI changes to take effect
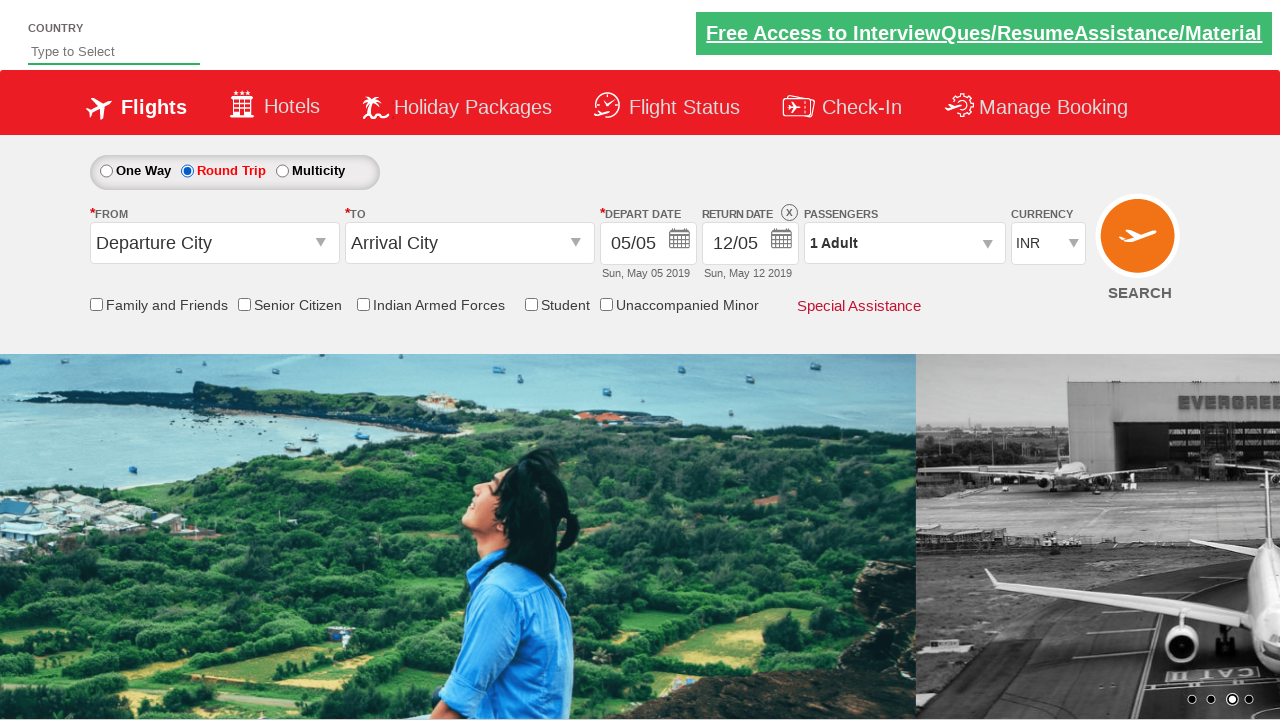

Retrieved updated style attribute of element #Div1
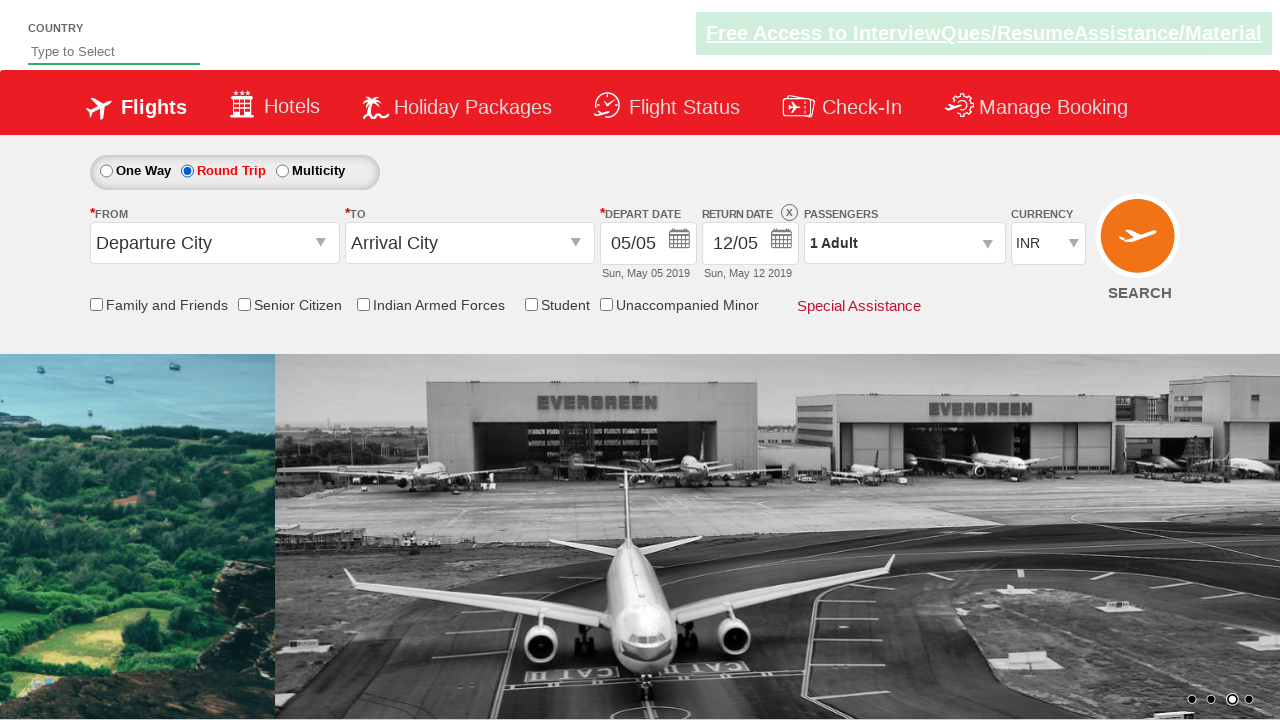

Verified initial element state based on opacity value
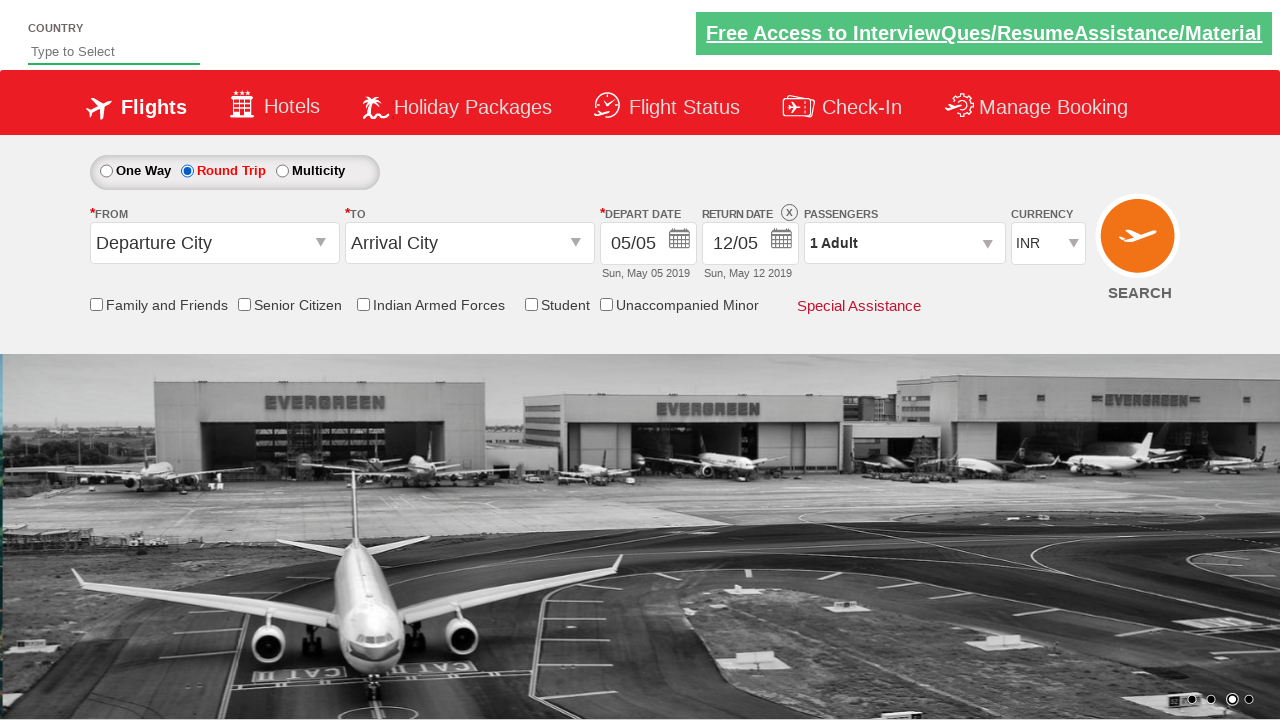

Verified final element state - opacity indicates disabled or enabled status
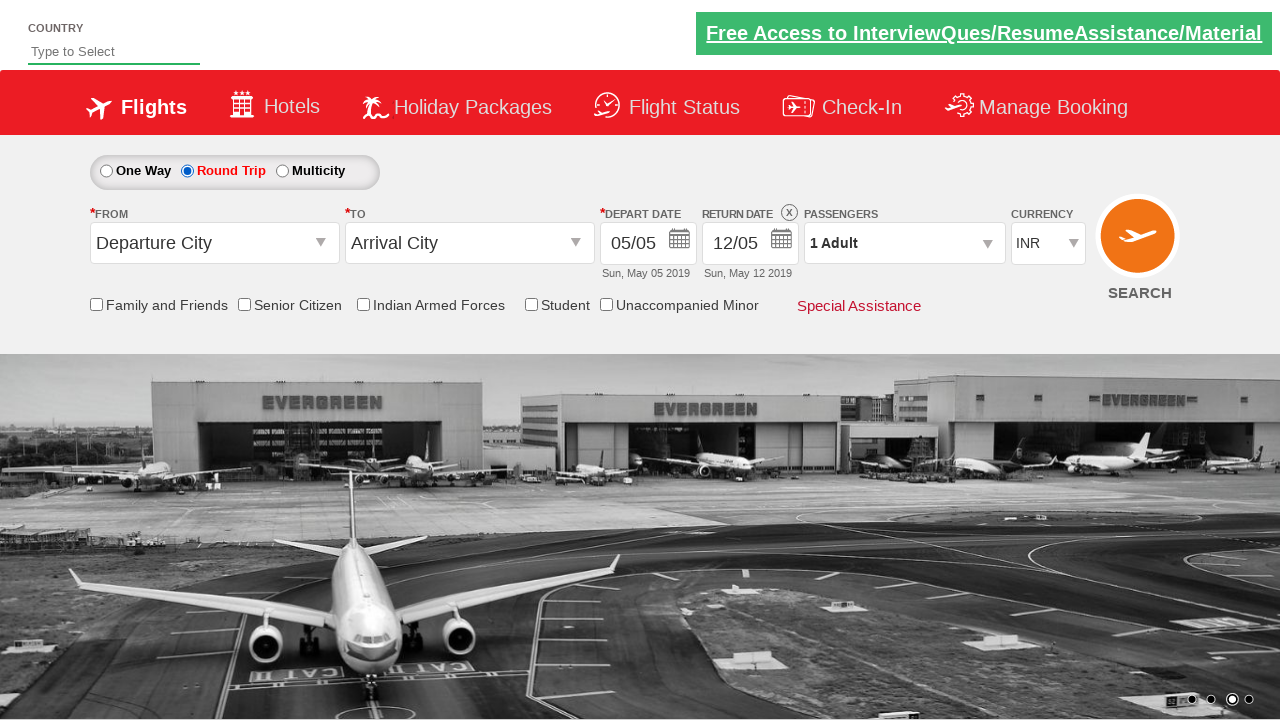

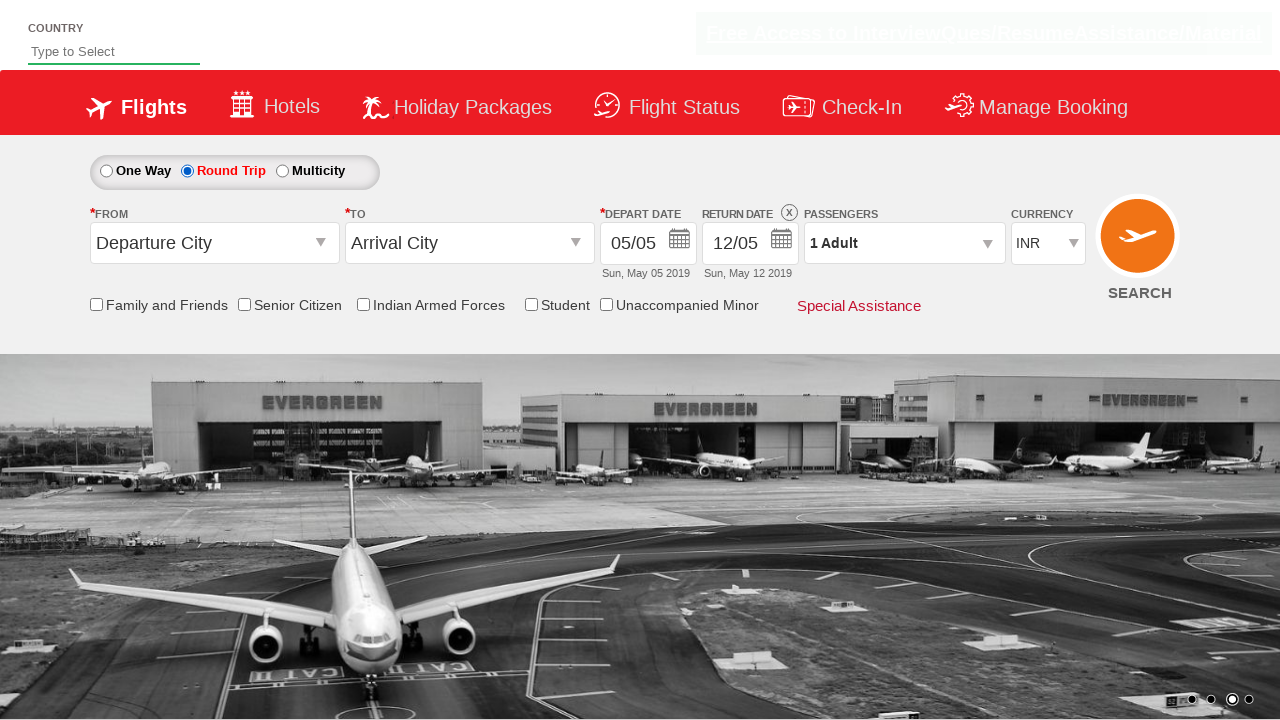